Tests navigation by clicking through header and footer links to verify they work correctly

Starting URL: https://www.demoblaze.com/index.html

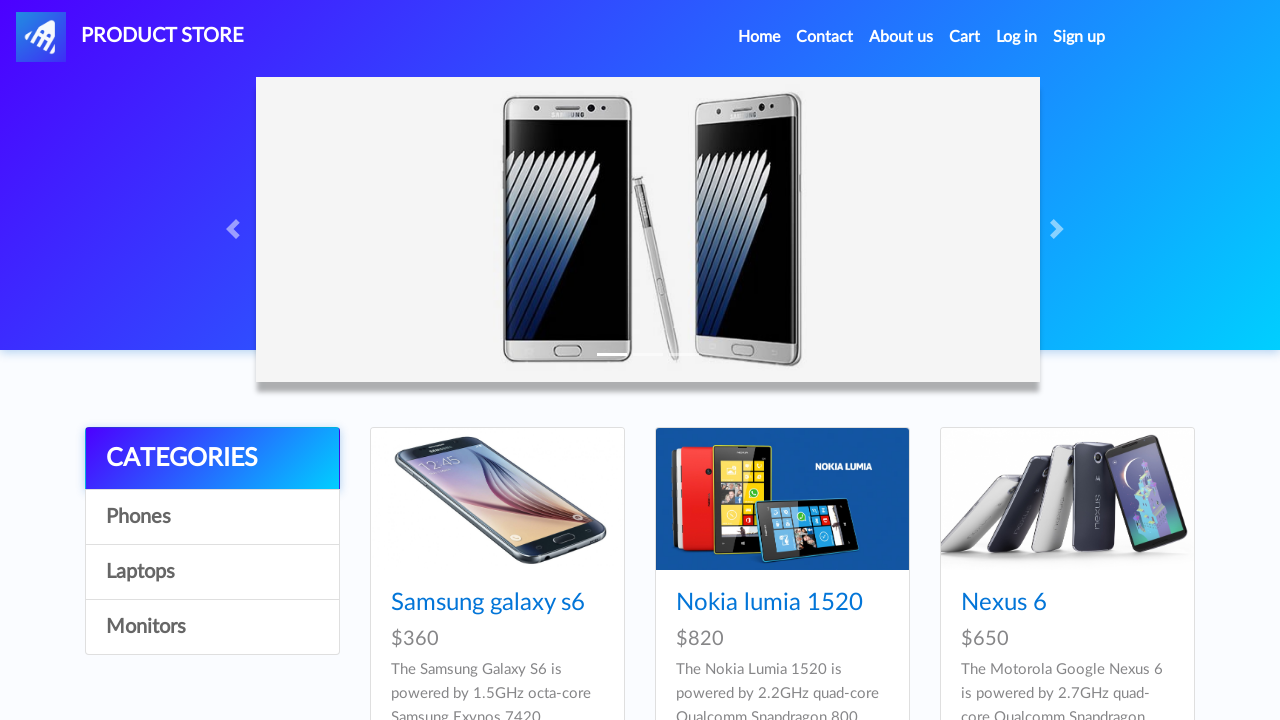

Clicked Home link in header navigation at (759, 37) on a.nav-link:has-text('Home')
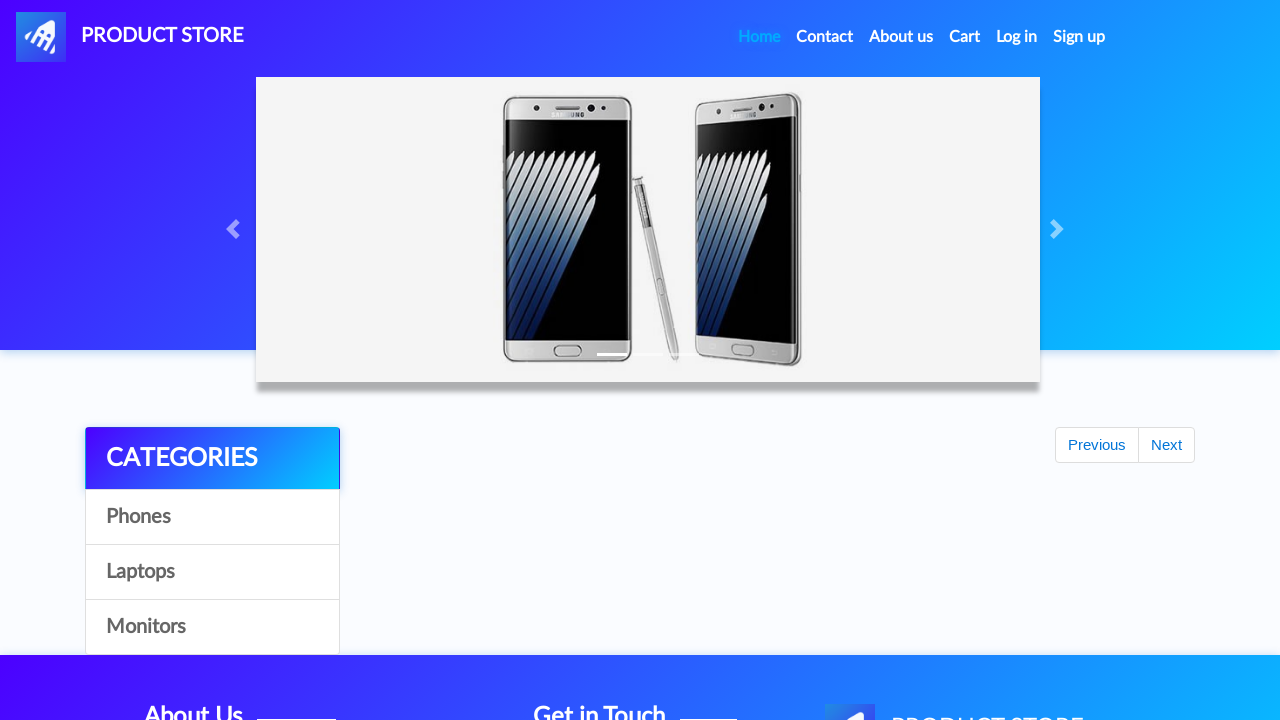

Home page loaded (DOM content ready)
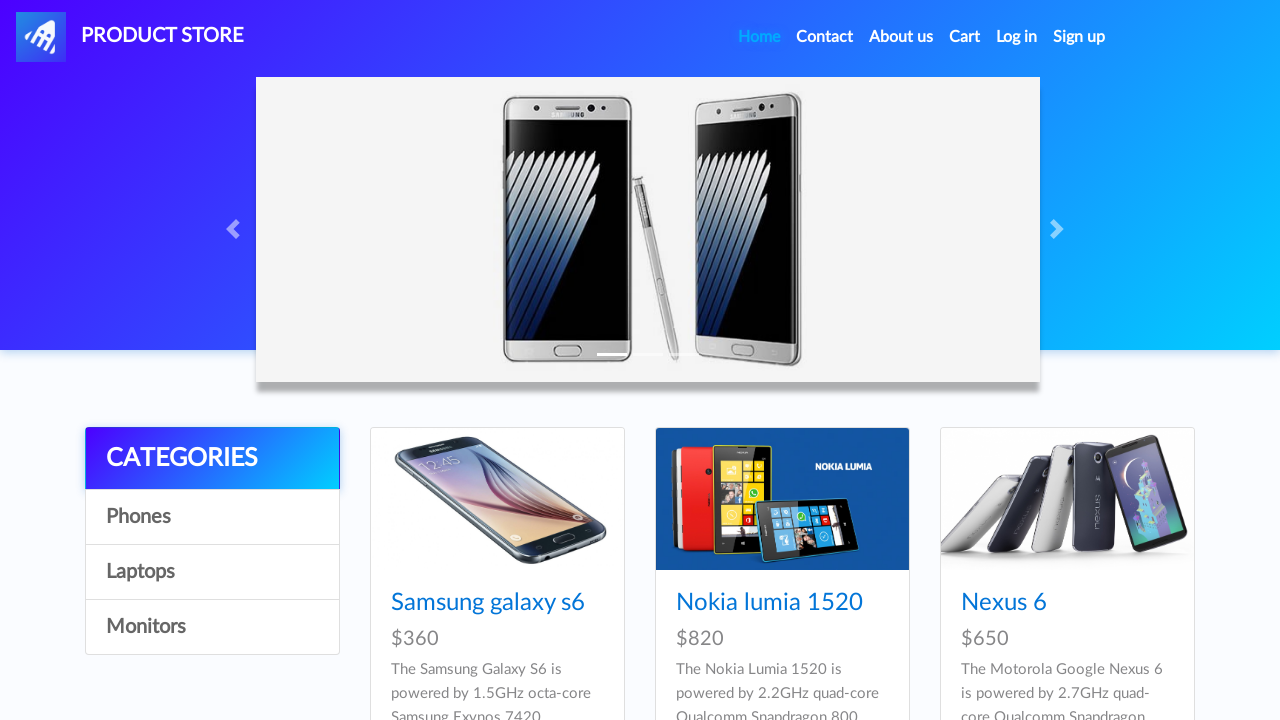

Clicked Contact link in header navigation at (825, 37) on a:has-text('Contact')
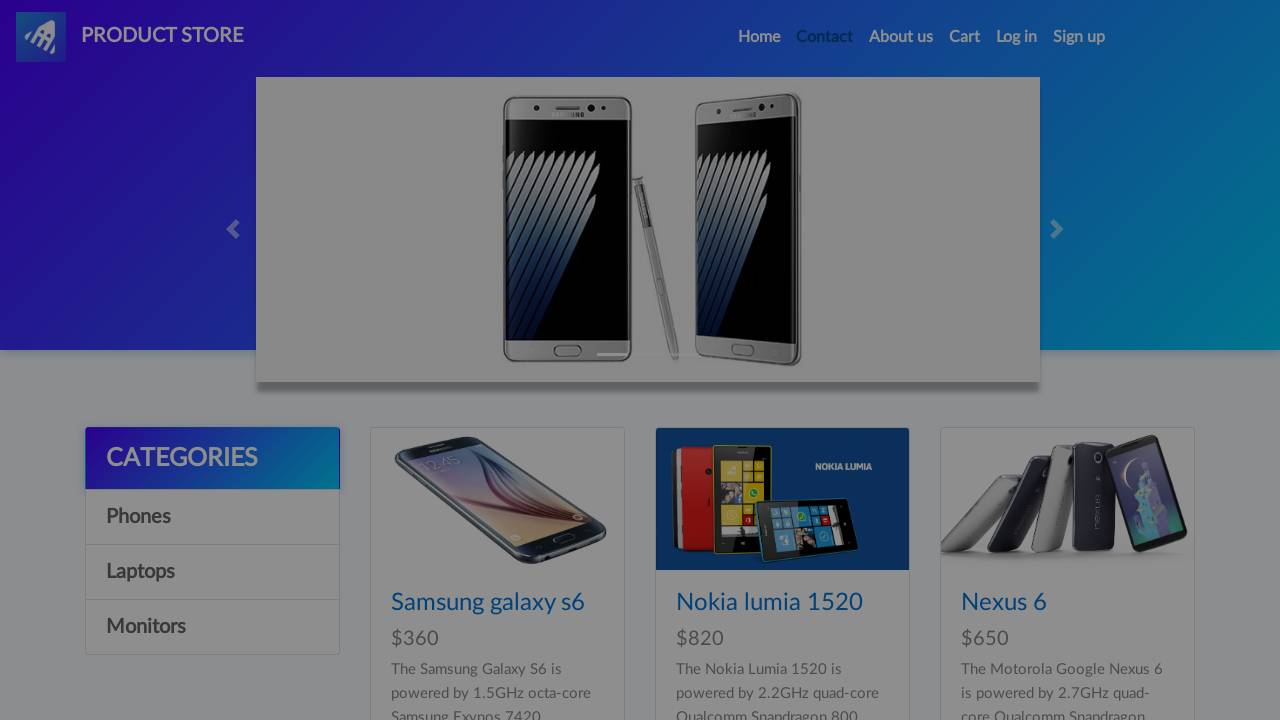

Contact modal appeared
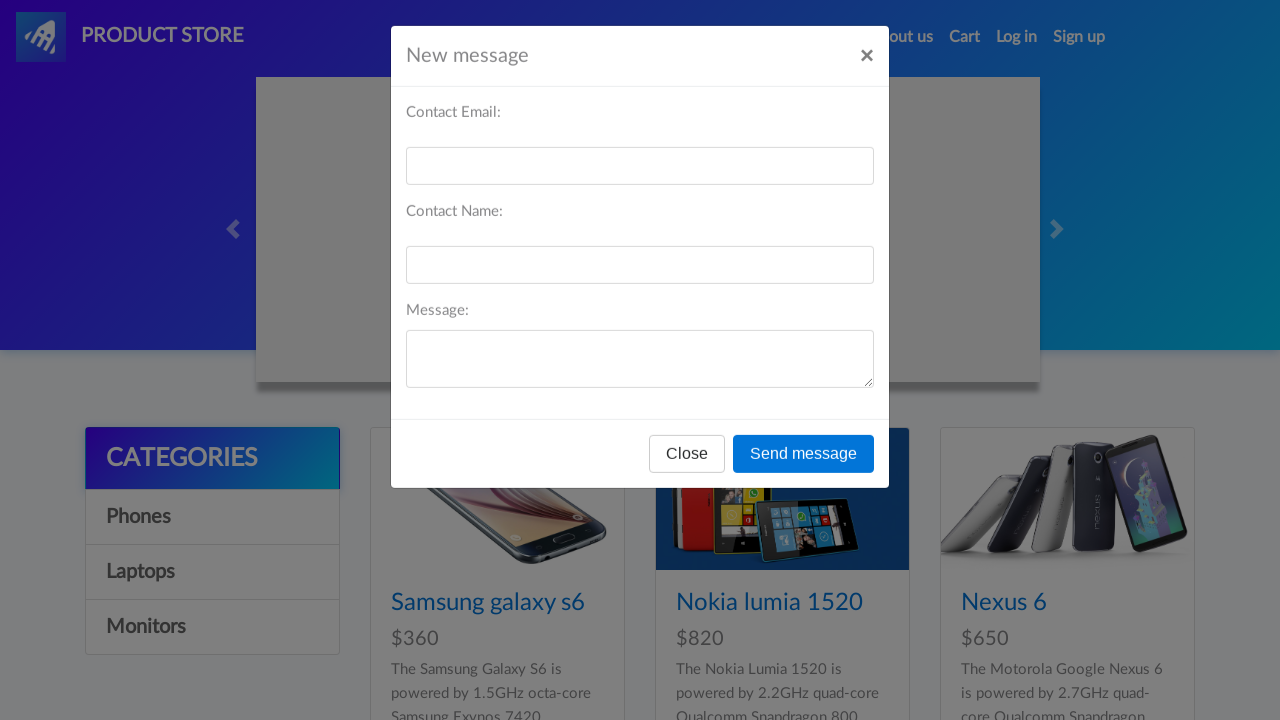

Closed Contact modal at (867, 61) on button.close
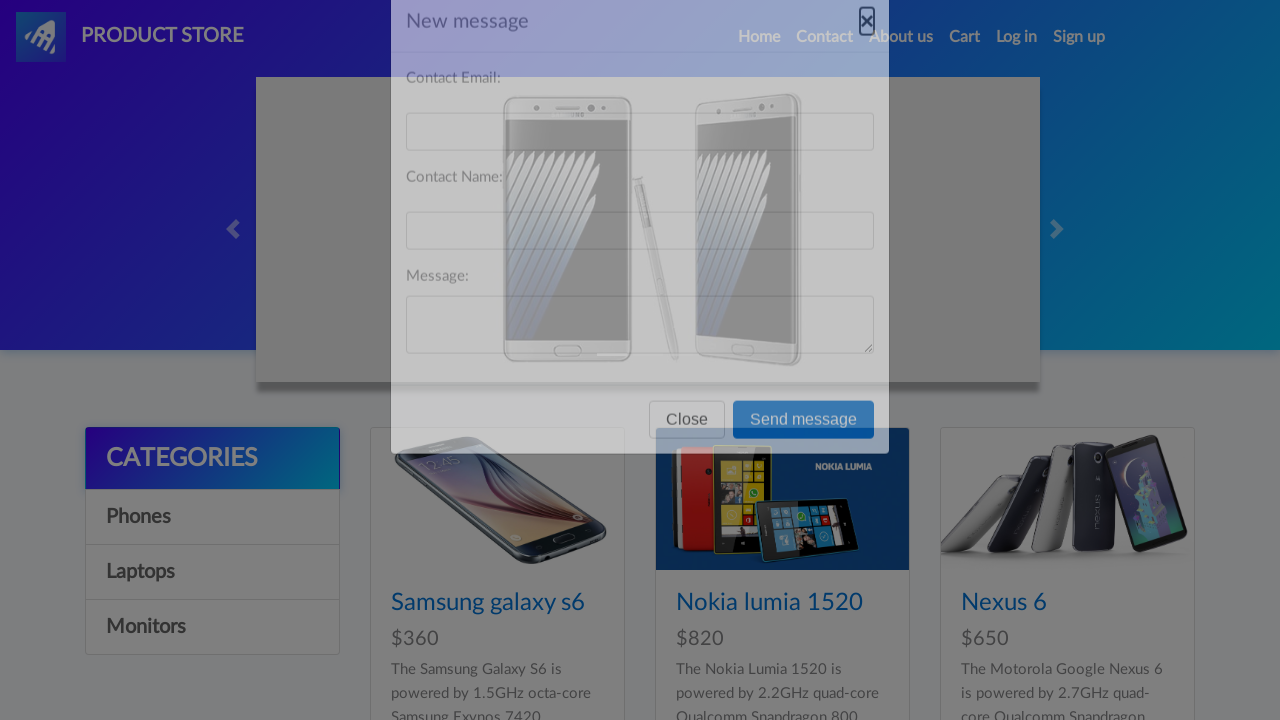

Clicked About us link in header navigation at (886, 37) on a:has-text('About us')
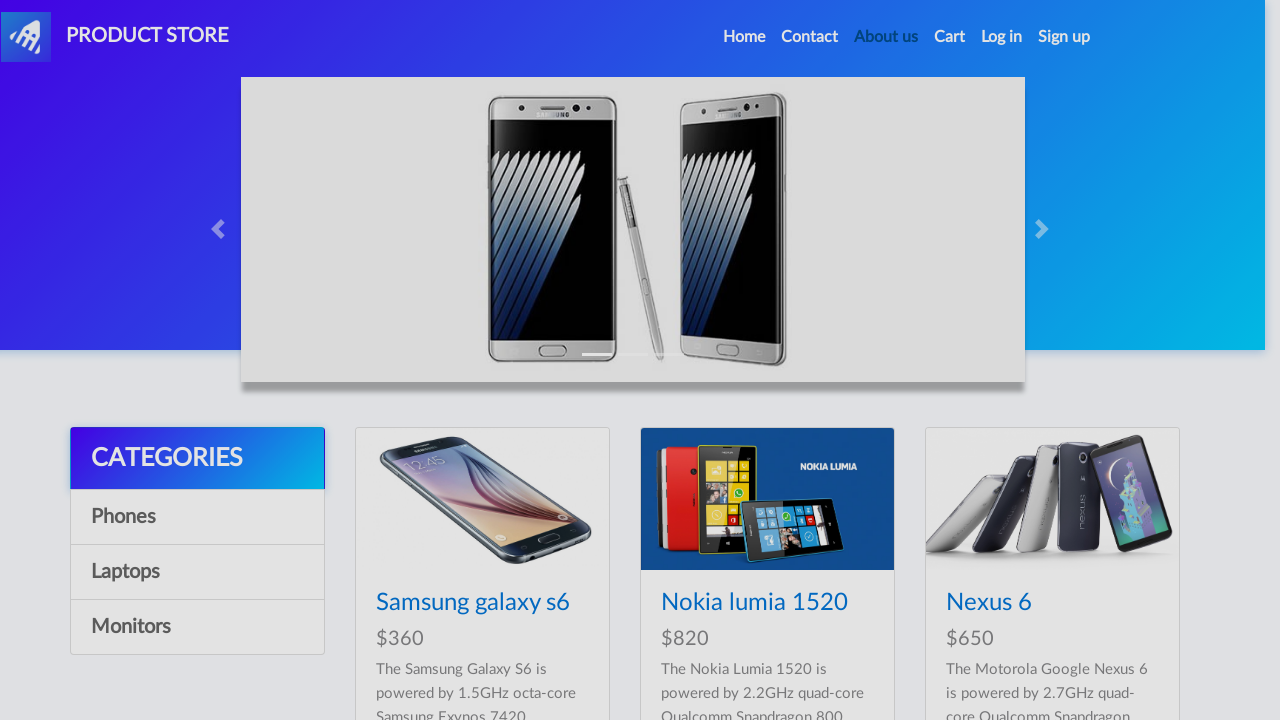

About us video modal appeared
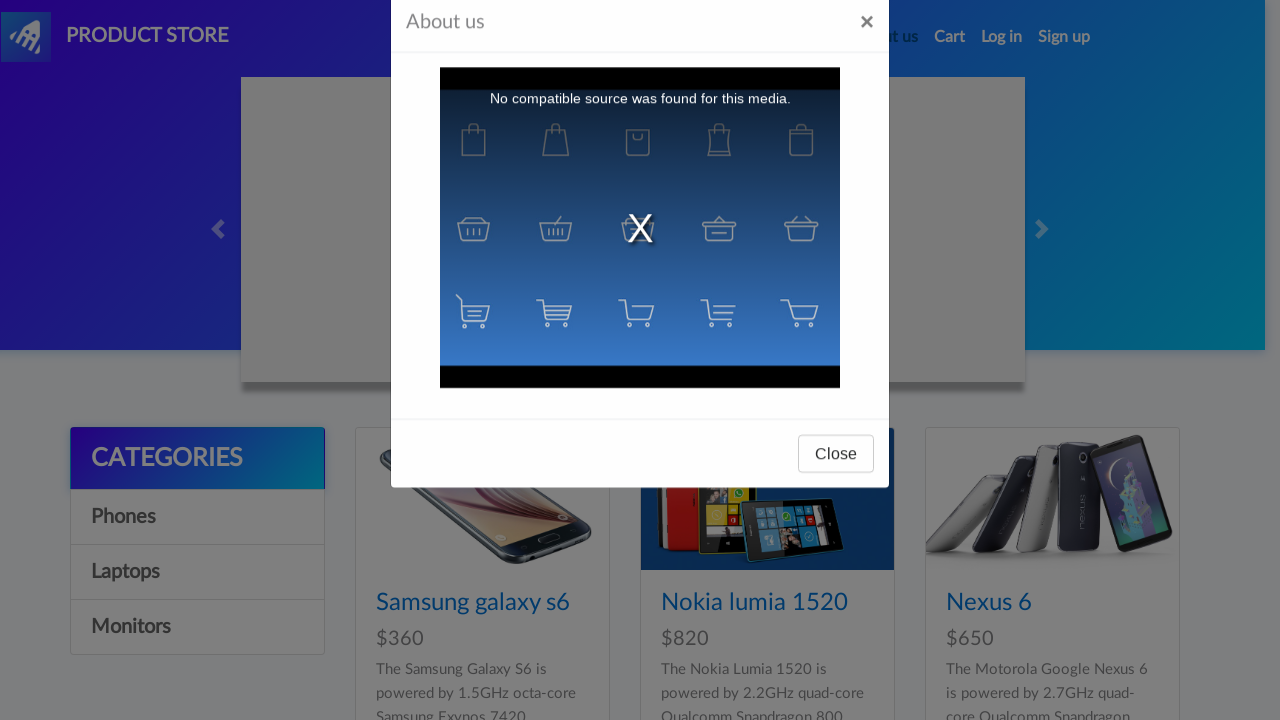

Closed About us video modal at (867, 61) on #videoModal button.close
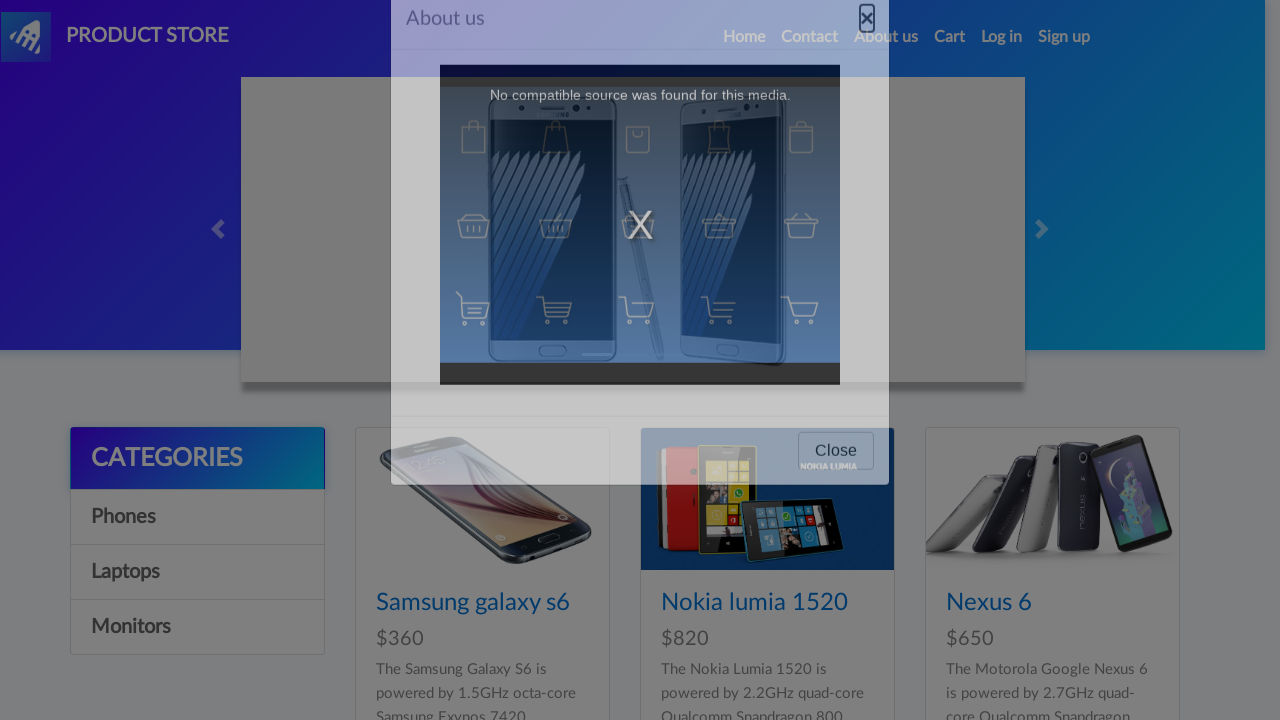

Clicked Cart link in header navigation at (965, 37) on a:has-text('Cart')
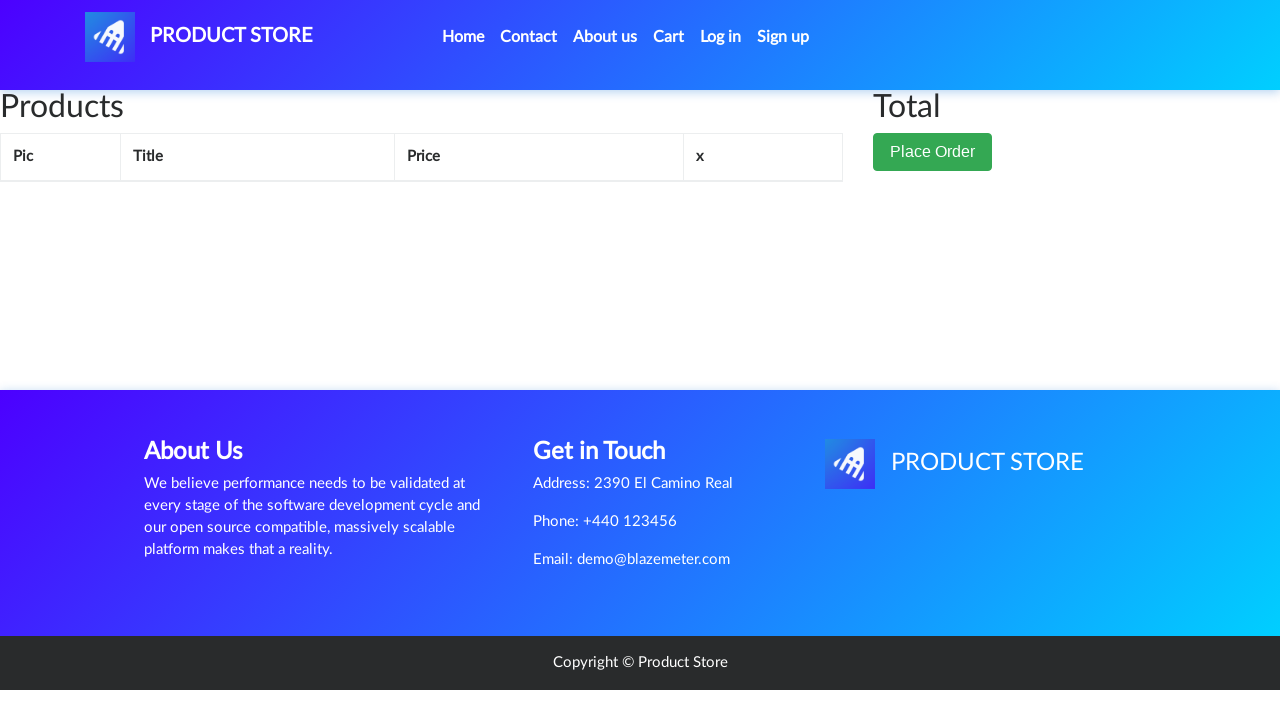

Cart page loaded (DOM content ready)
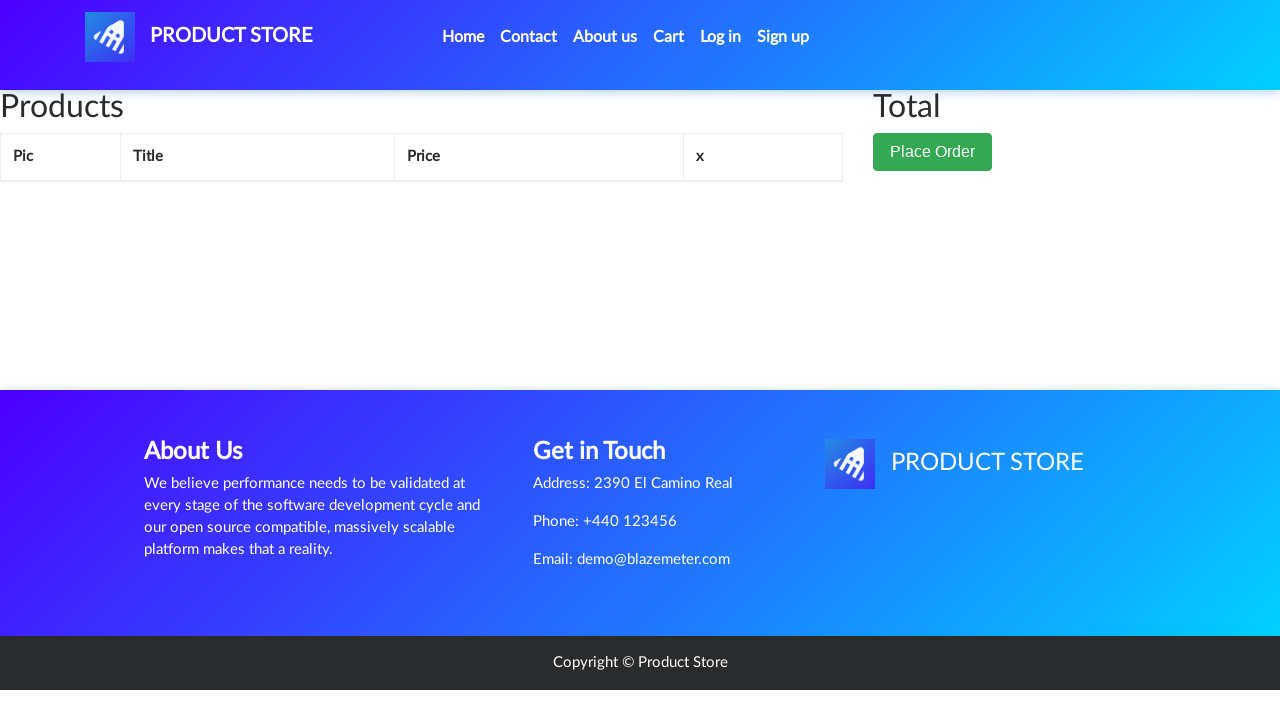

Navigated back to home page to test footer links
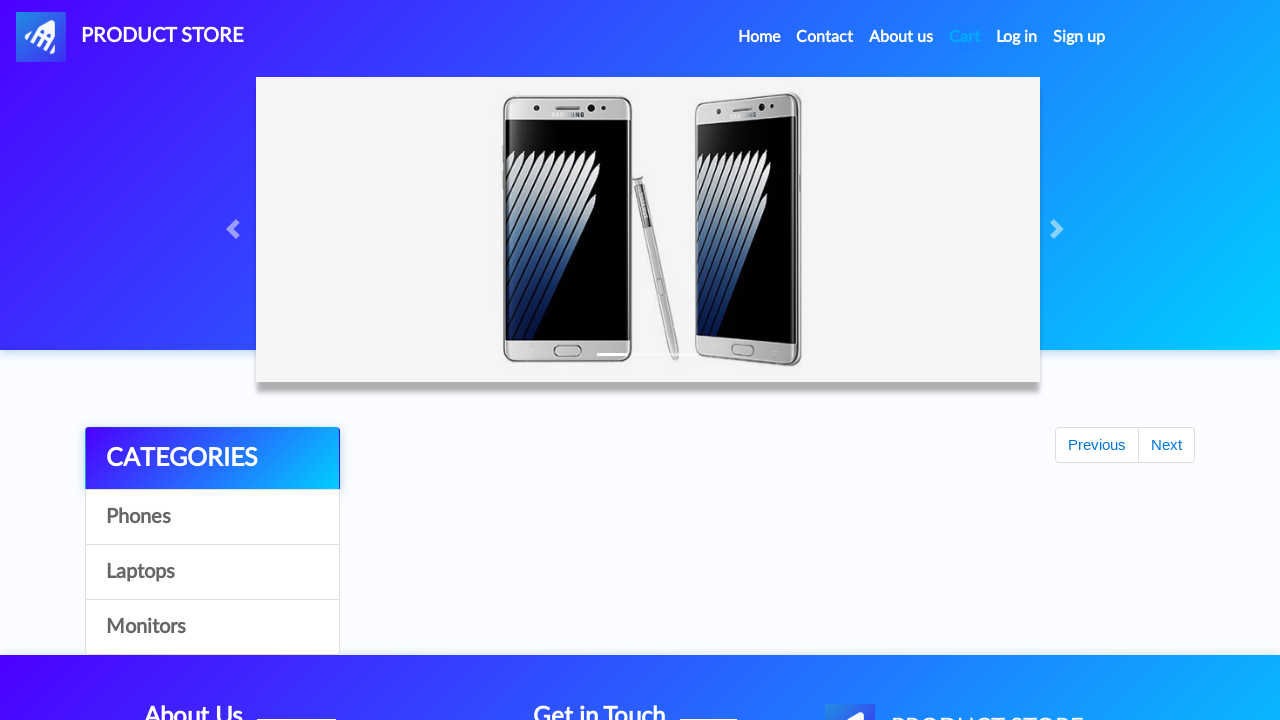

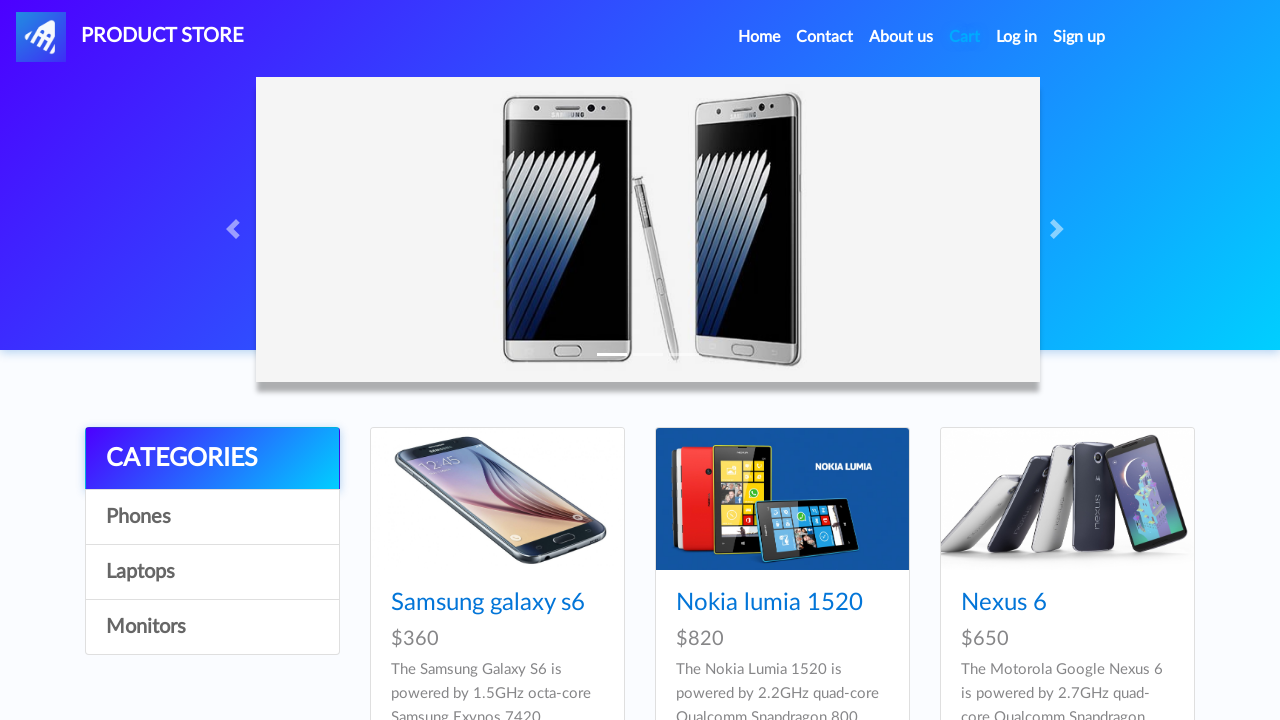